Tests various mouse interactions including hover, click, right-click and double-click actions on a practice automation page

Starting URL: https://www.rahulshettyacademy.com/AutomationPractice/

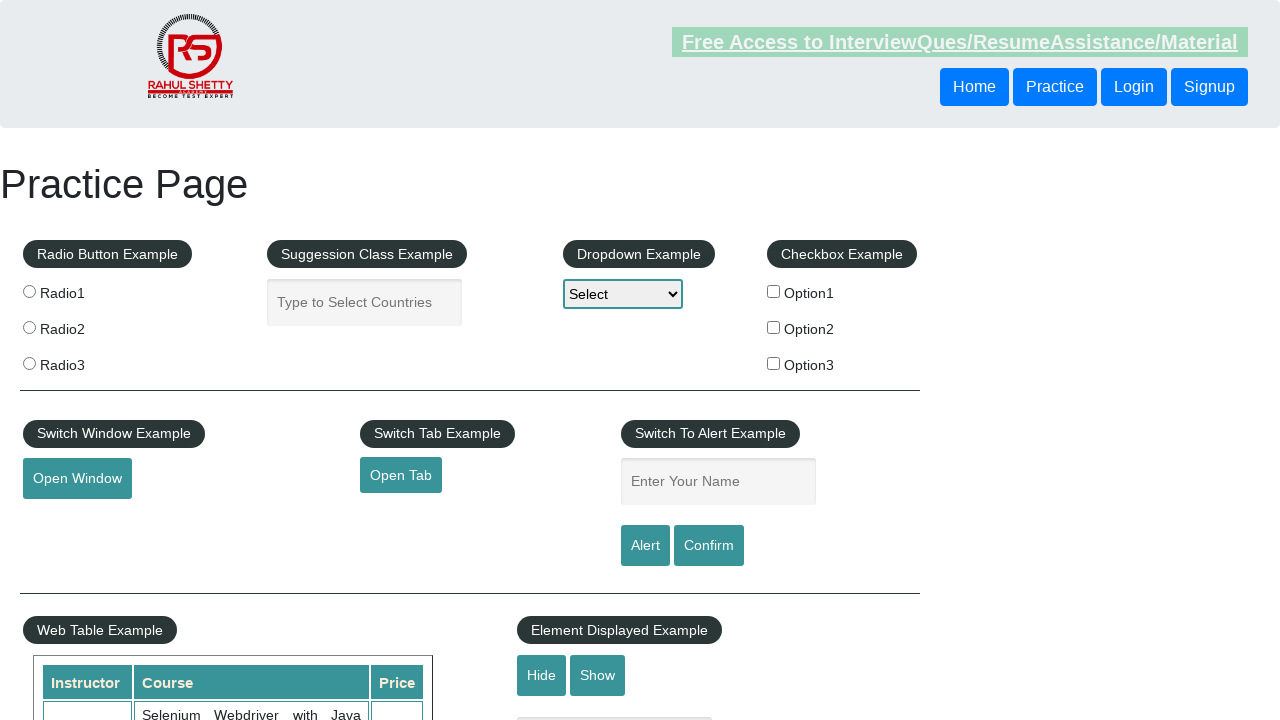

Hovered over the mouse hover menu element at (83, 361) on #mousehover
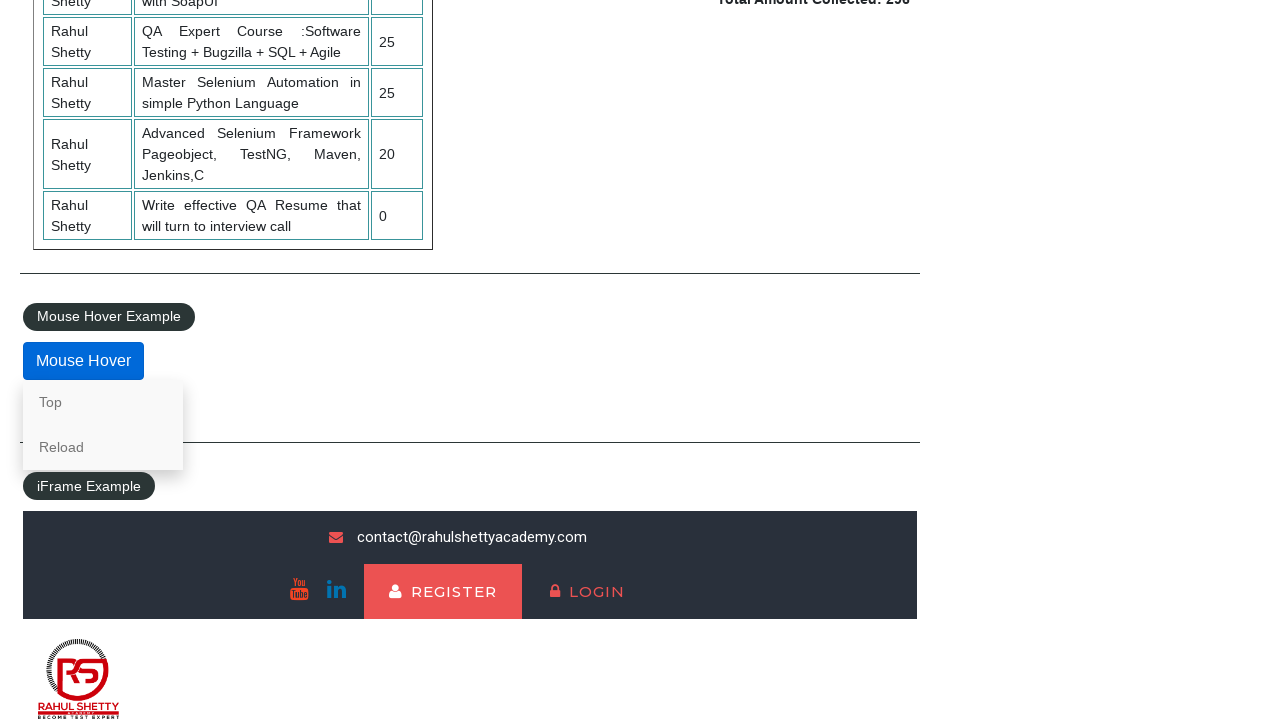

Clicked on the 'Top' link that appeared after hovering at (103, 402) on text=Top
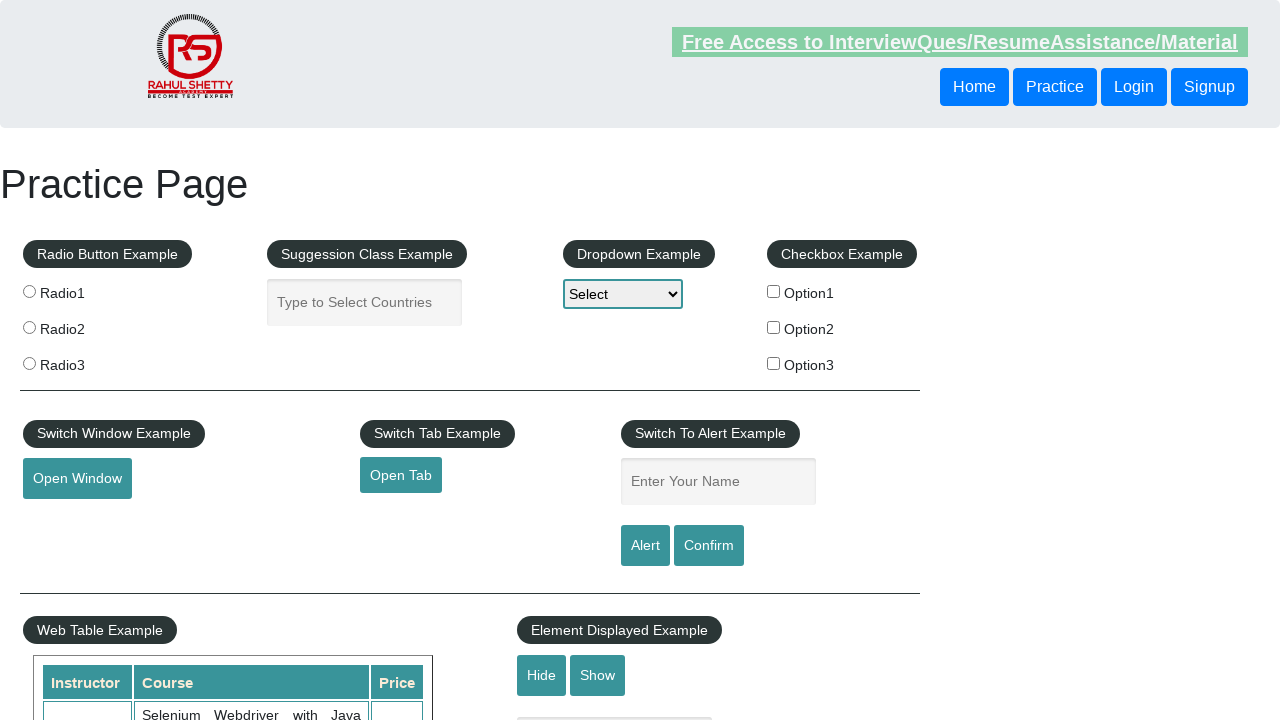

Navigated back to the main page
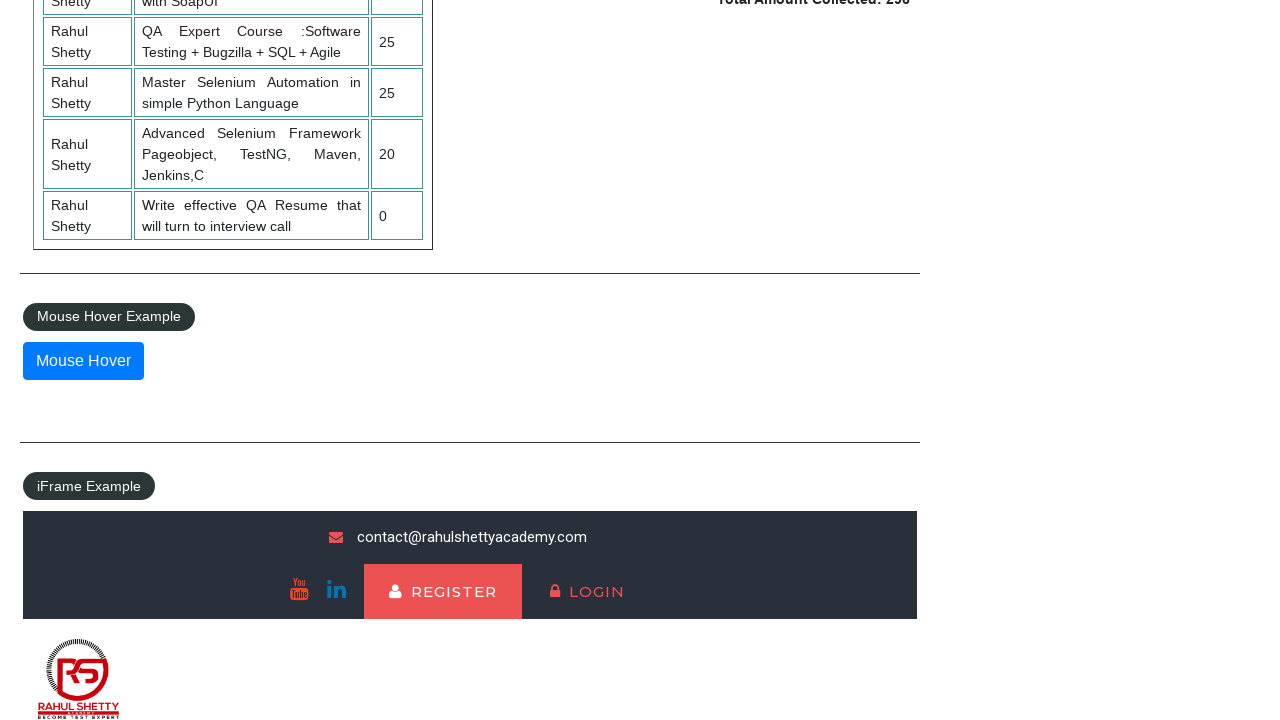

Right-clicked on the mouse hover element at (83, 361) on #mousehover
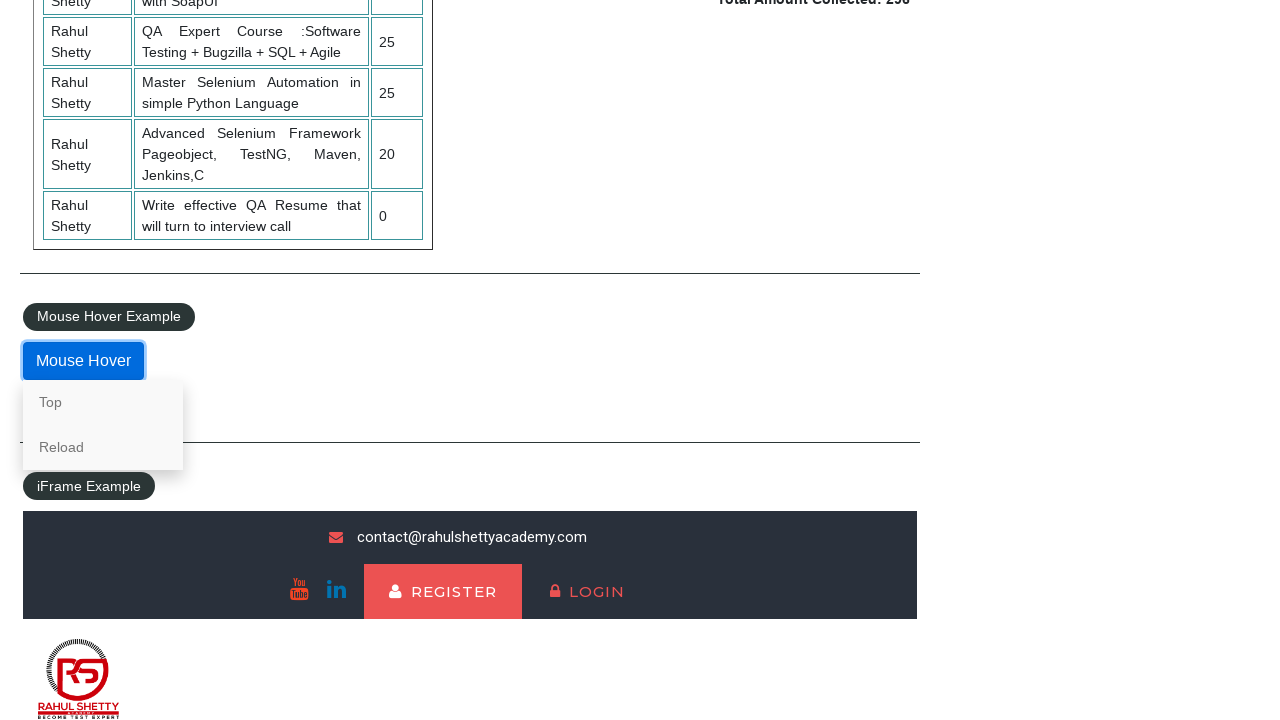

Double-clicked on the first checkbox option at (774, 291) on #checkBoxOption1
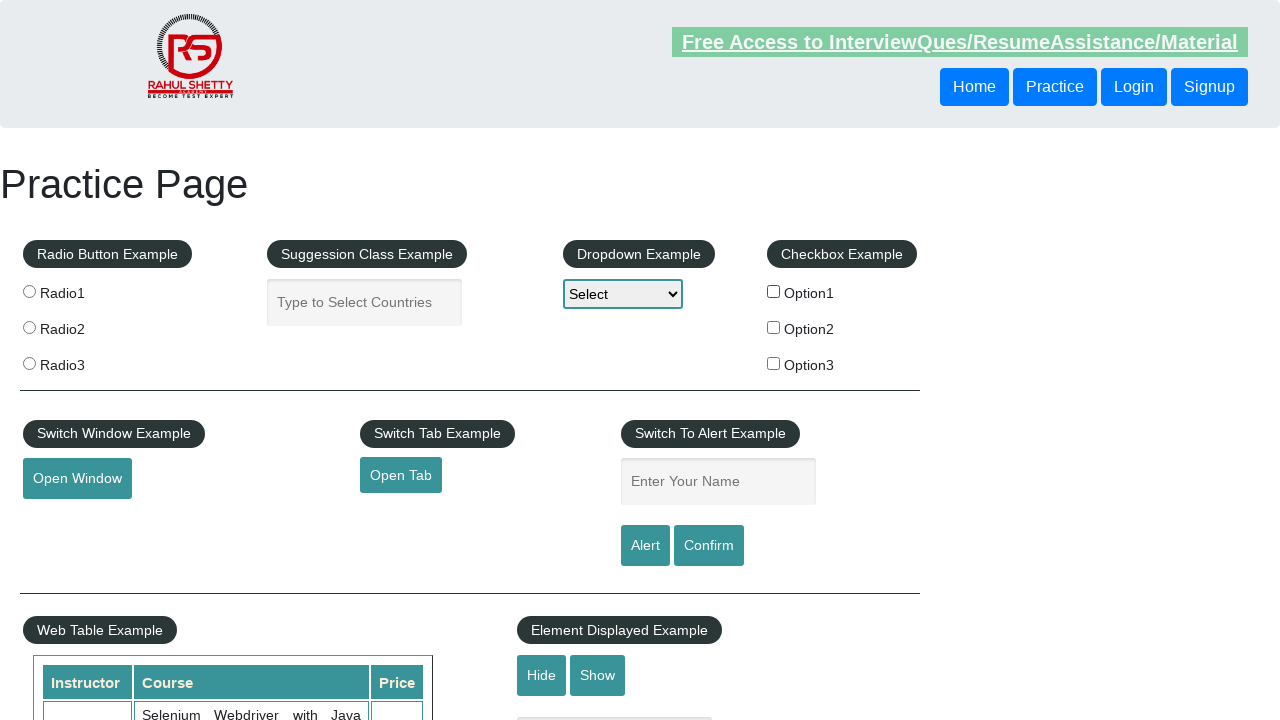

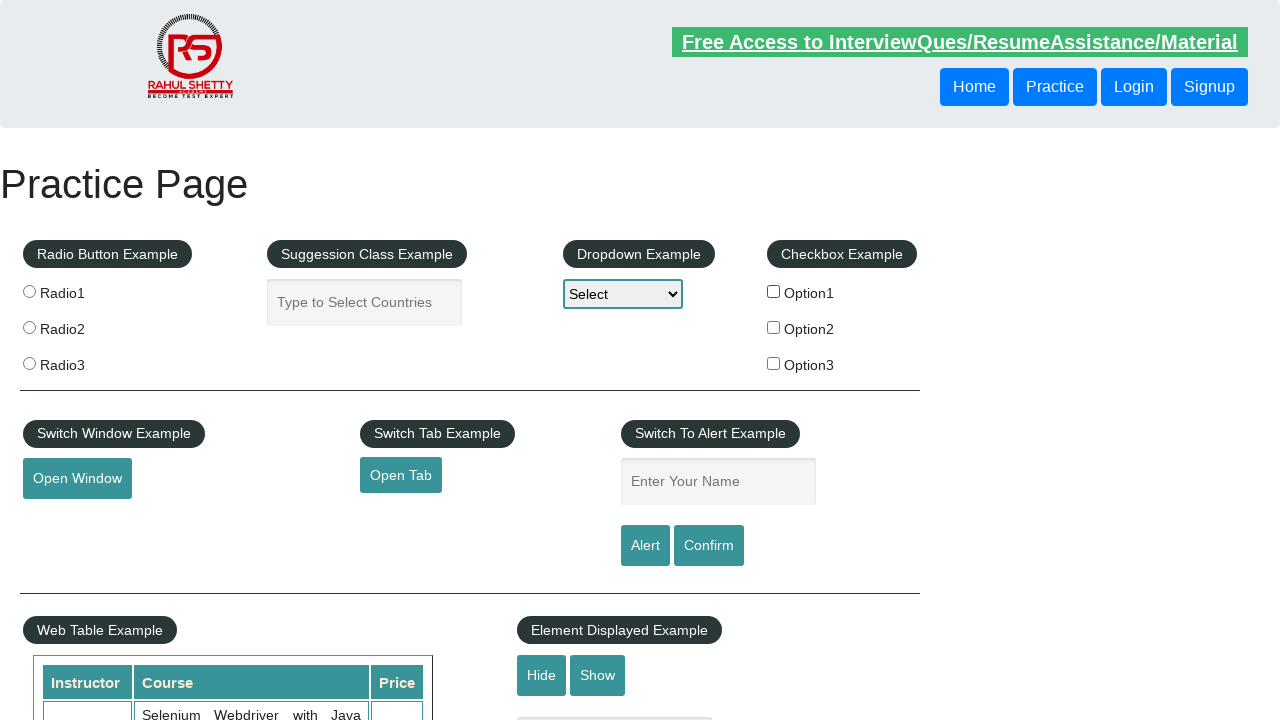